Navigates to blog page and retrieves all menu list items from the blog index menu

Starting URL: https://www.actitime.com

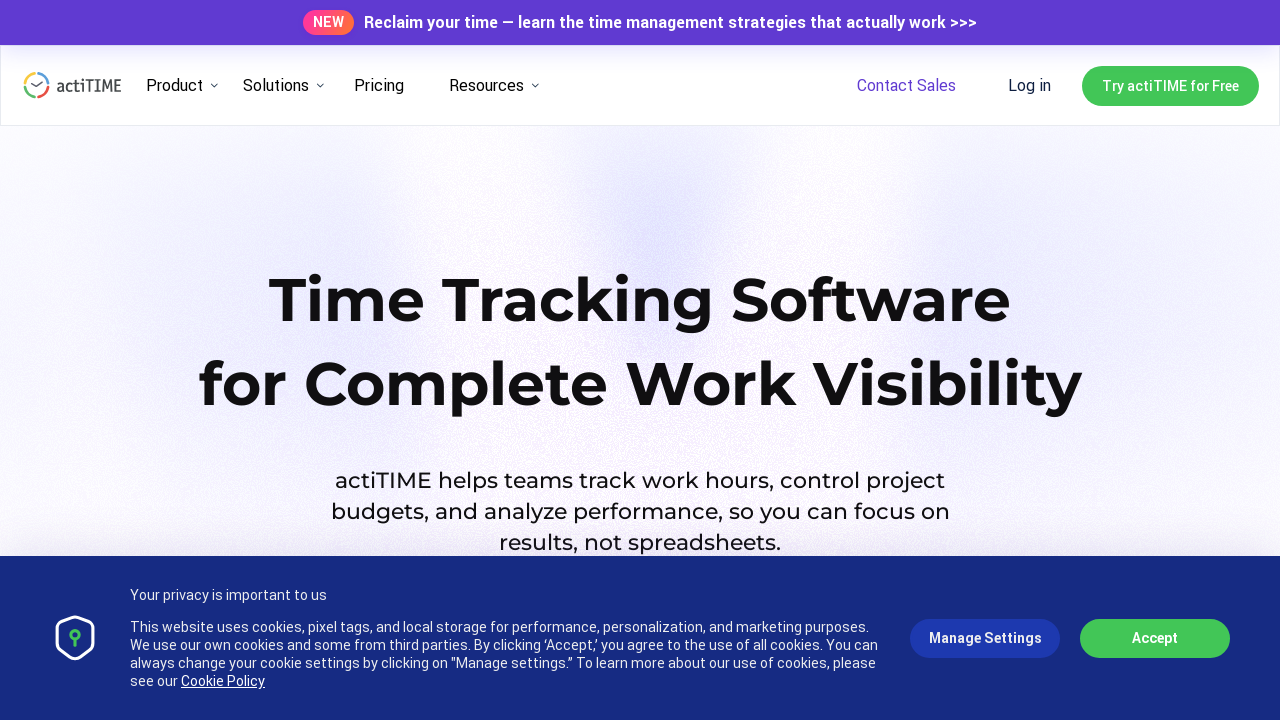

Clicked on Blog menu link at (269, 361) on a:text('Blog')
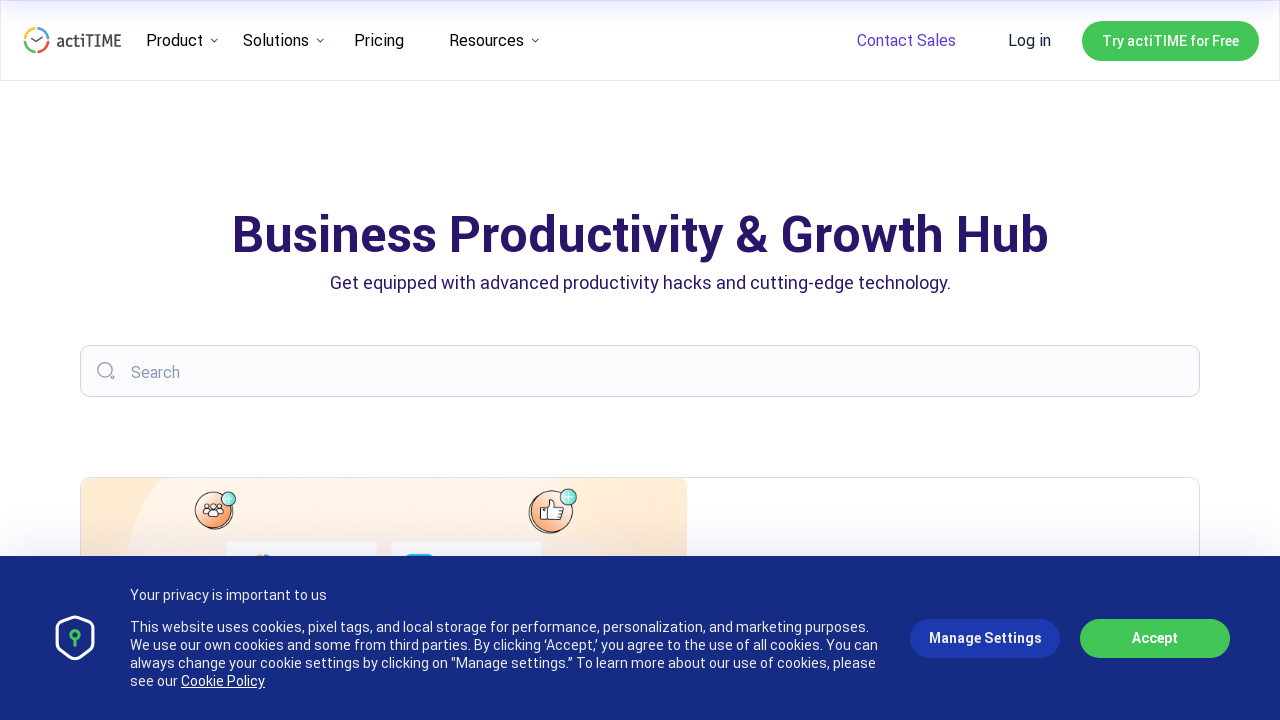

Retrieved all menu list items from blog index menu
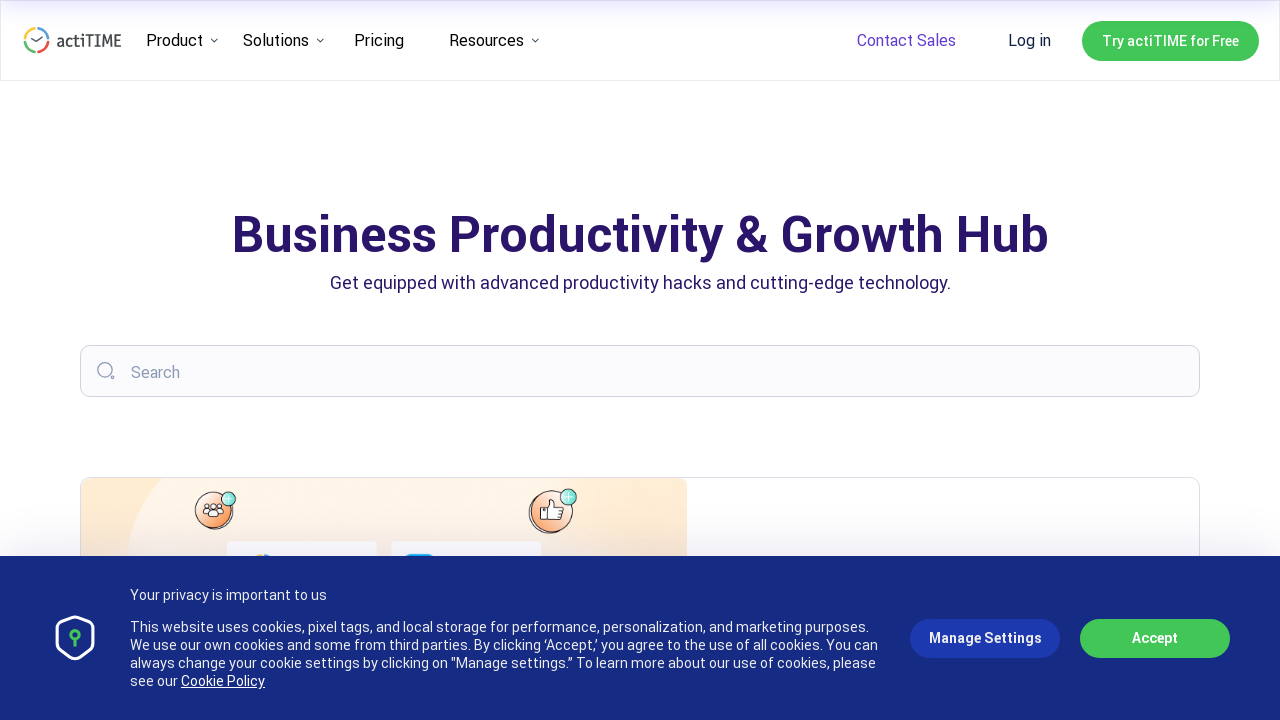

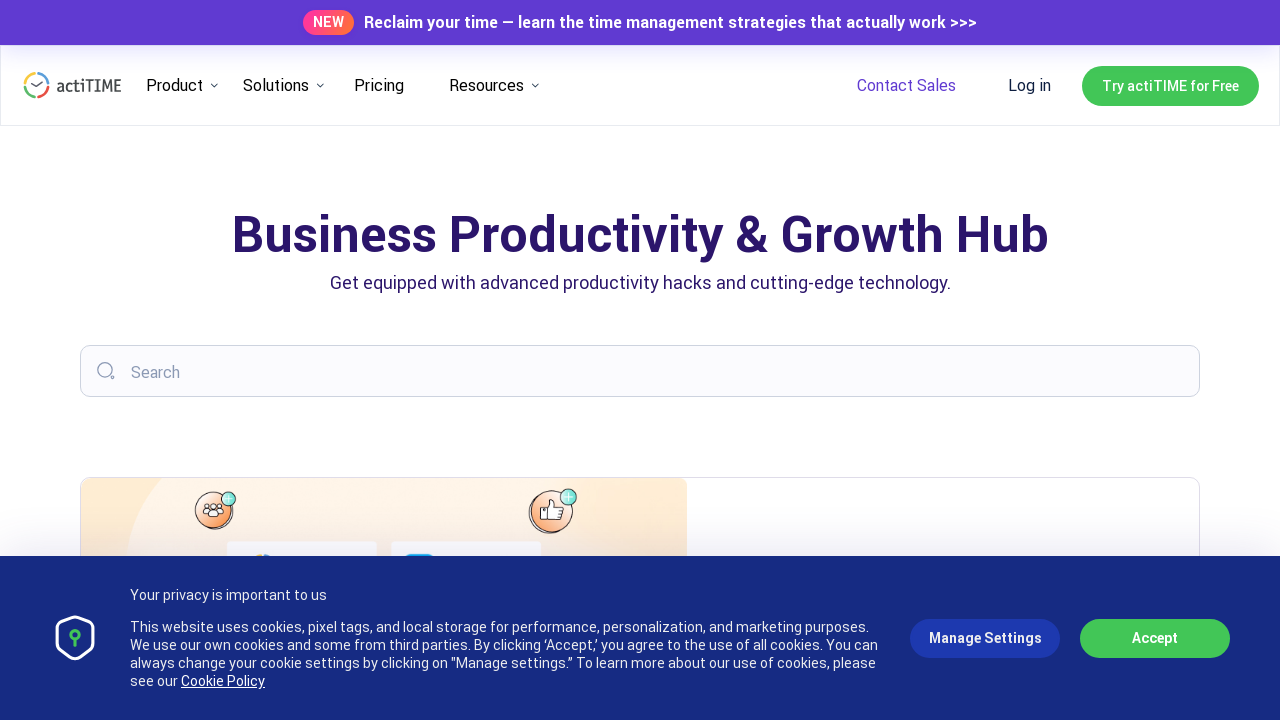